Tests JavaScript prompt alert handling by navigating to the alert demo page, opening a prompt box, entering text into the prompt, and accepting it.

Starting URL: http://demo.automationtesting.in/Alerts.html

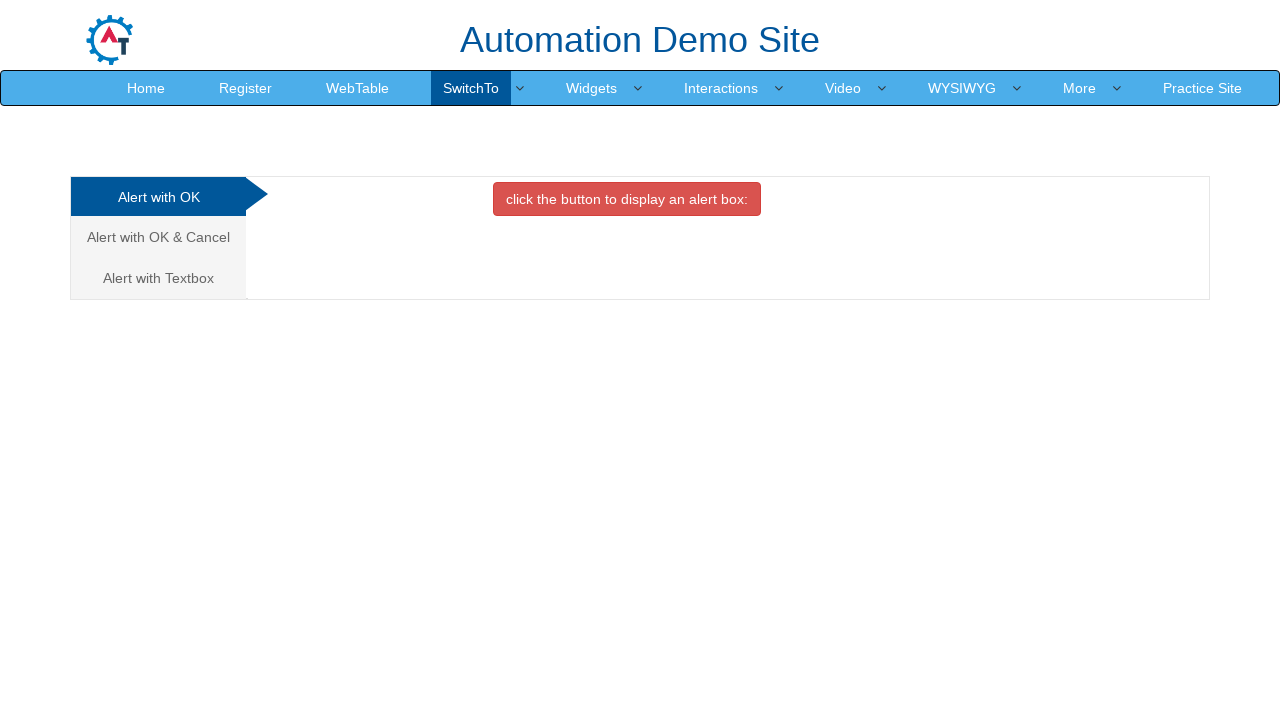

Clicked on the 'Alert with Text Box' tab at (158, 278) on a[href='#Textbox']
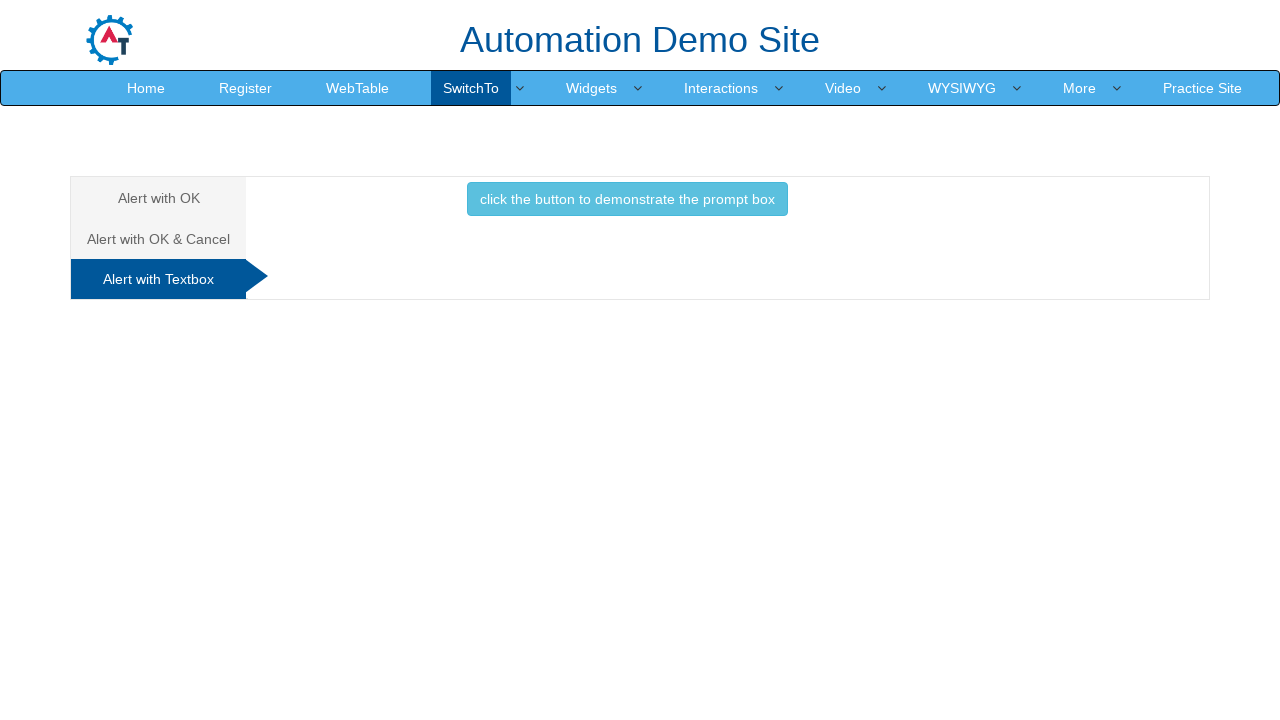

Waited for tab content to load
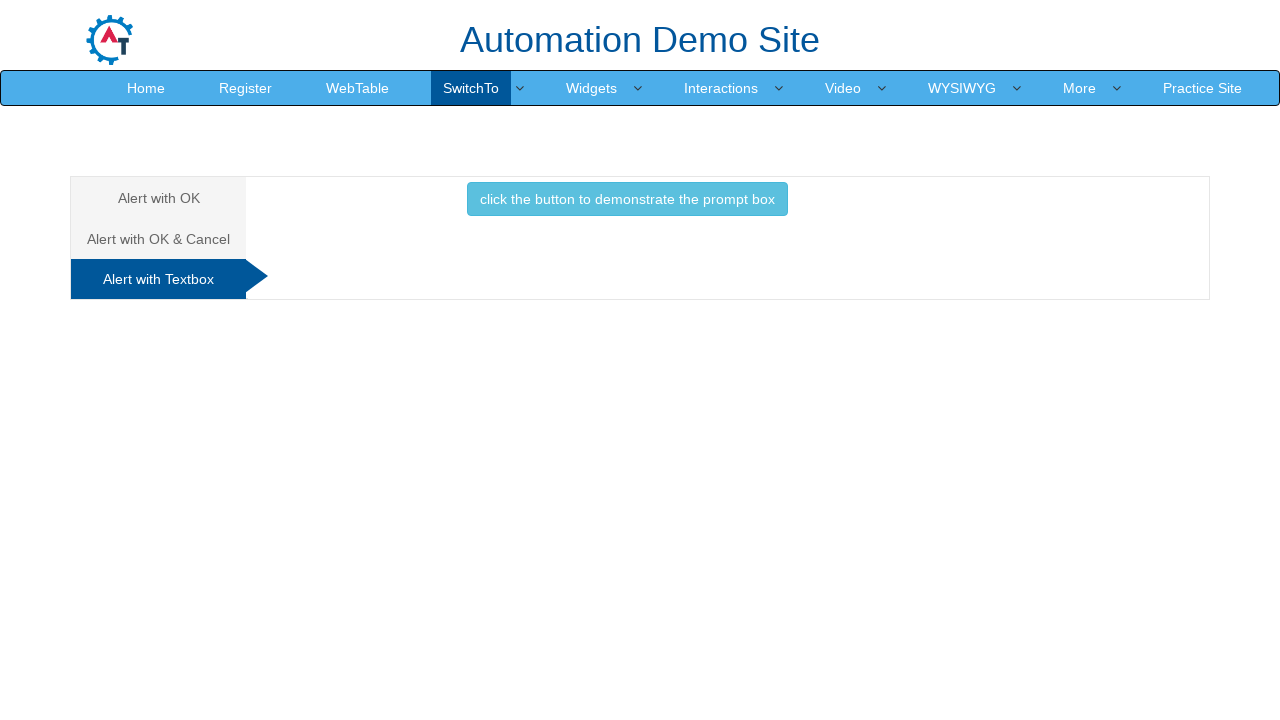

Clicked the prompt box button to trigger the prompt alert at (627, 199) on button[onclick*='promptbox']
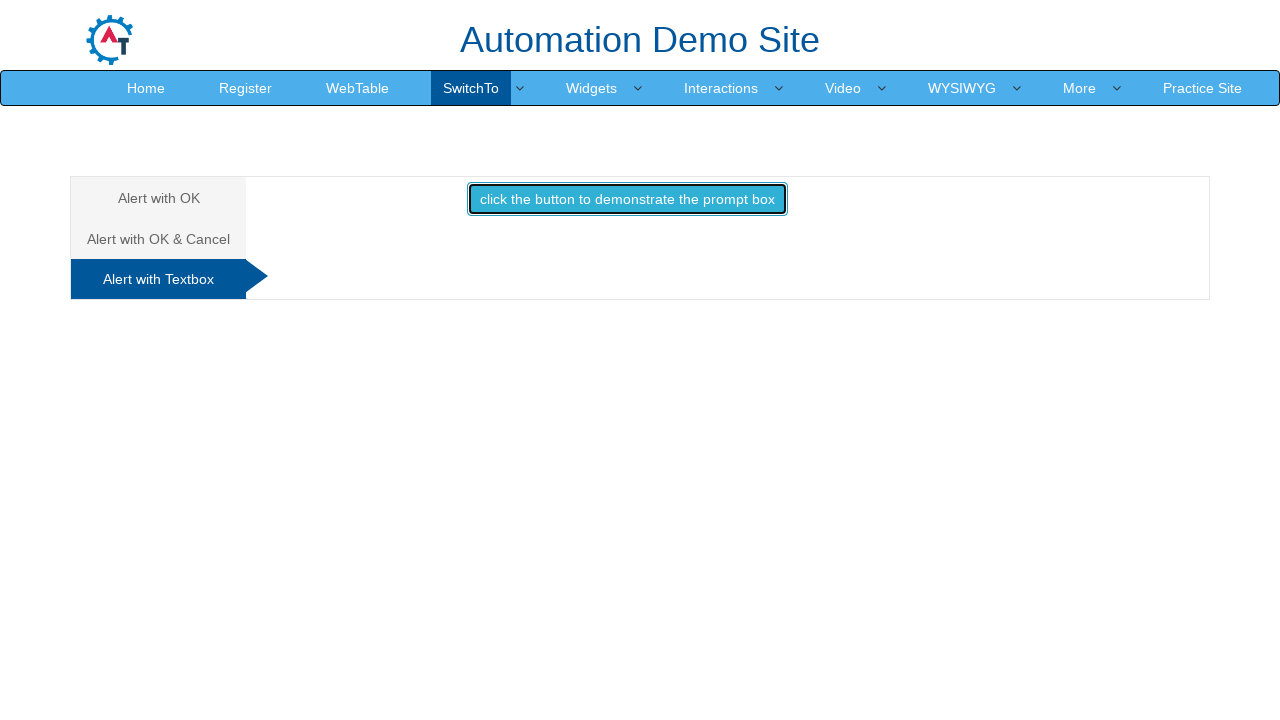

Set up dialog handler to accept prompts with text '9030248855'
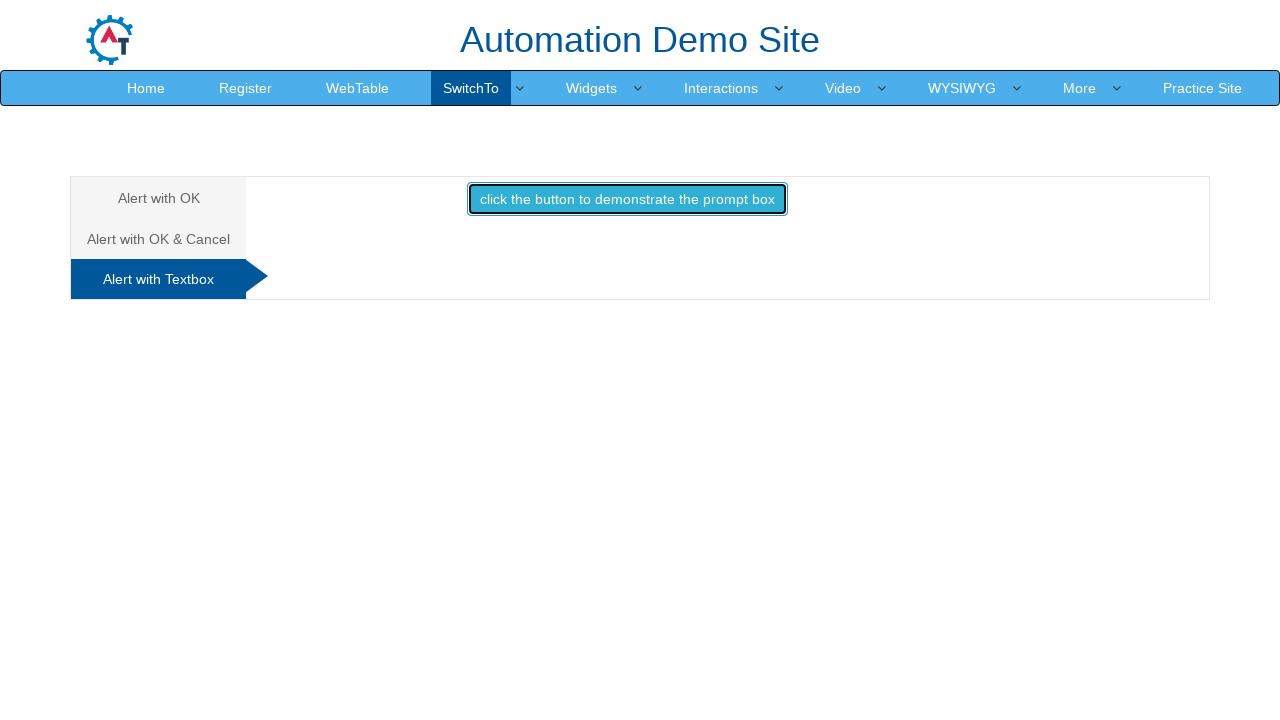

Clicked prompt box button again to trigger dialog with handler active at (627, 199) on button[onclick*='promptbox']
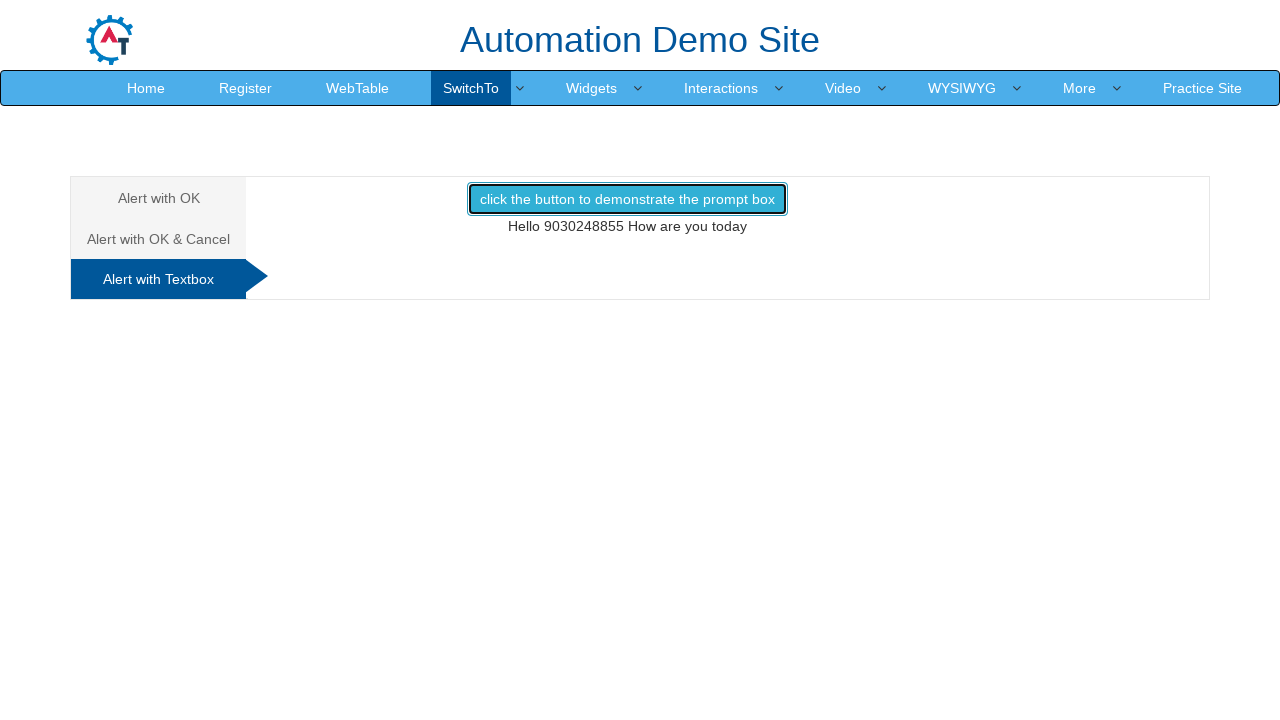

Waited for dialog to be processed and response submitted
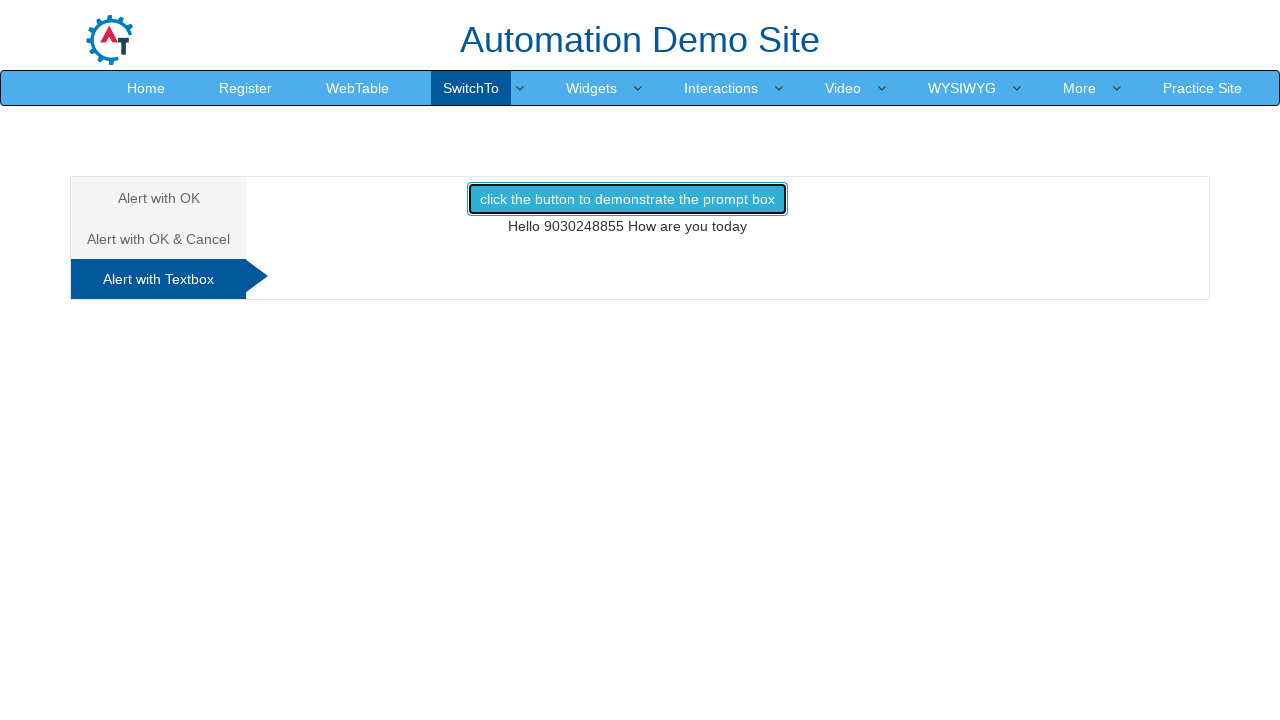

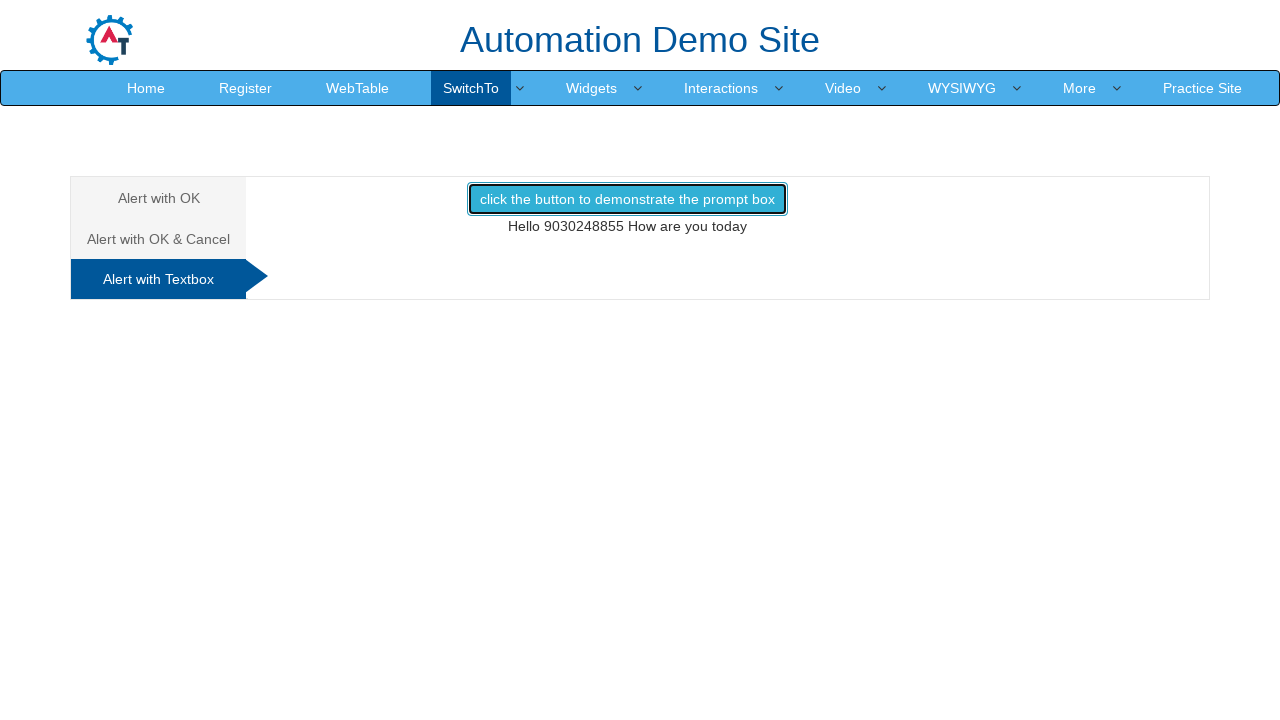